Tests checkbox interaction by checking the first checkbox, unchecking the second checkbox, and verifying their states

Starting URL: http://the-internet.herokuapp.com/checkboxes

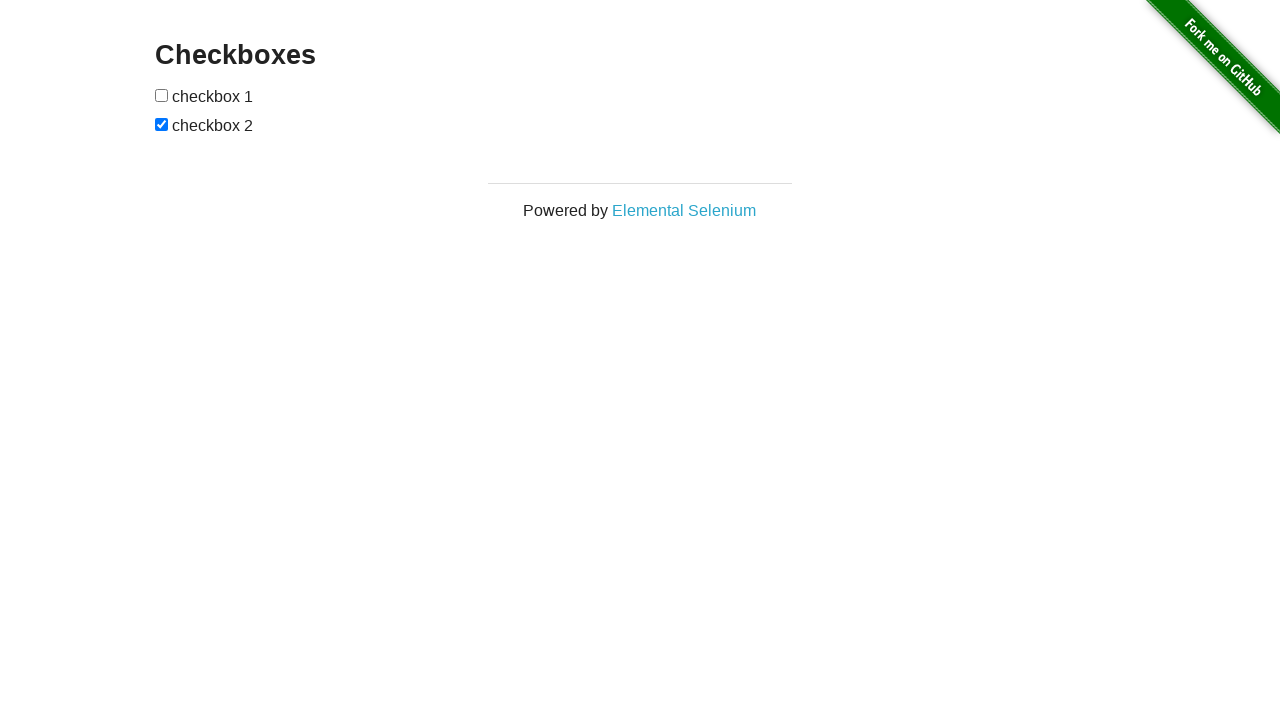

Located all checkboxes on the page
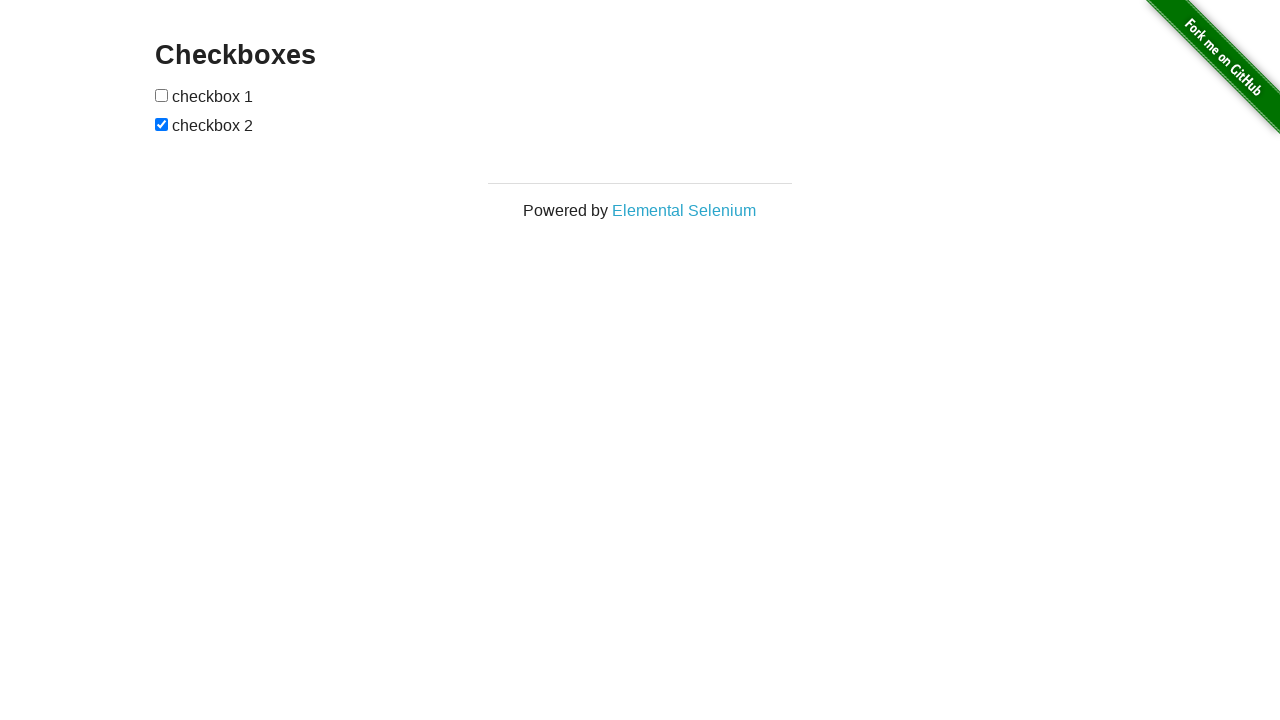

Located first checkbox
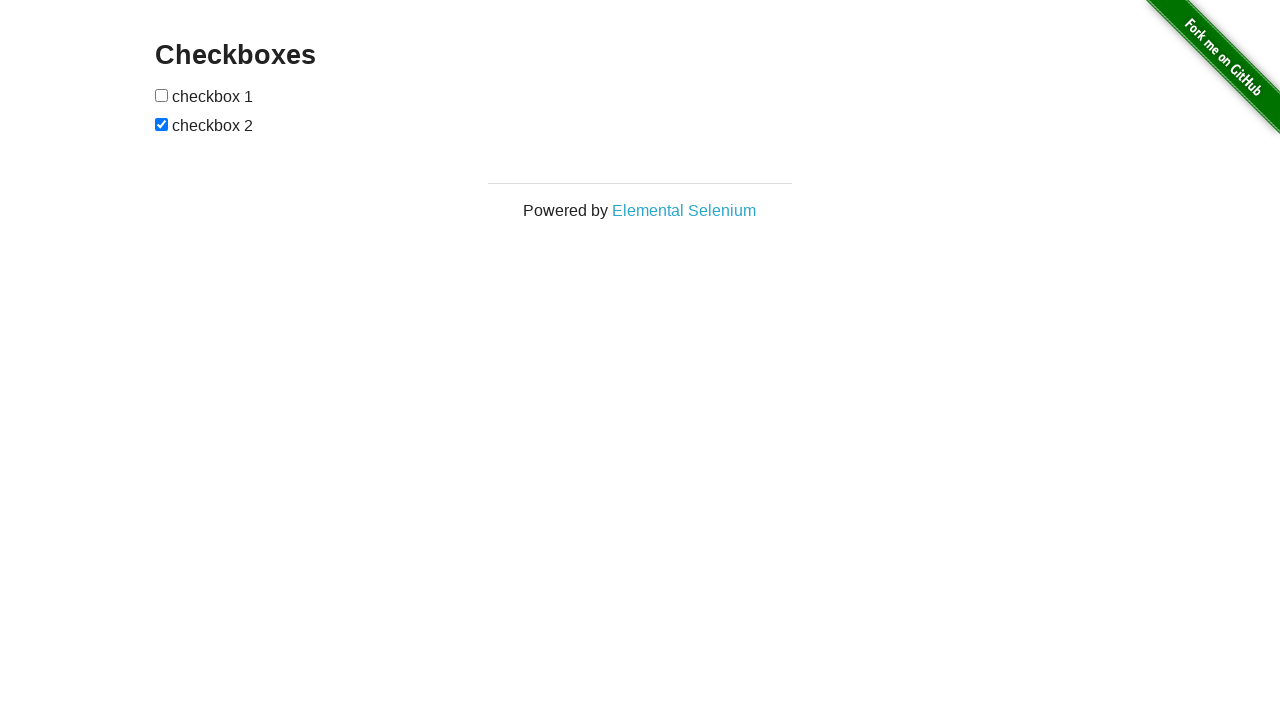

Located second checkbox
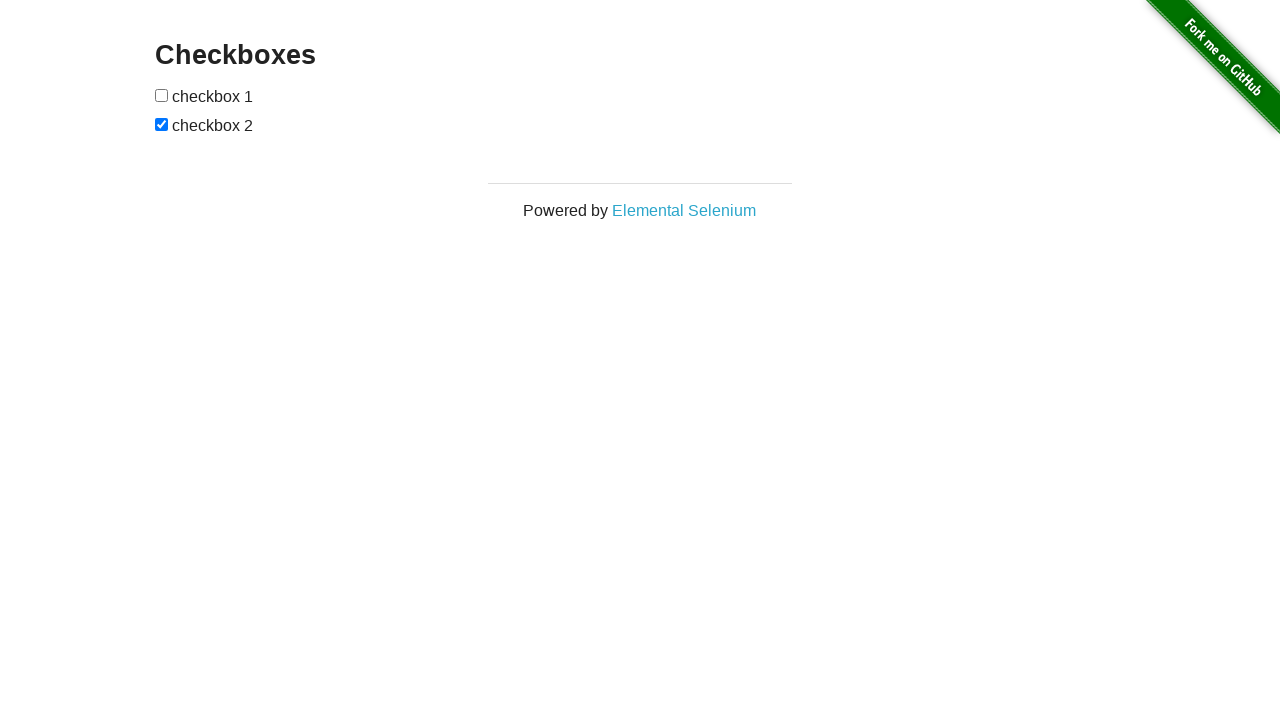

Checked the first checkbox at (162, 95) on #checkboxes input >> nth=0
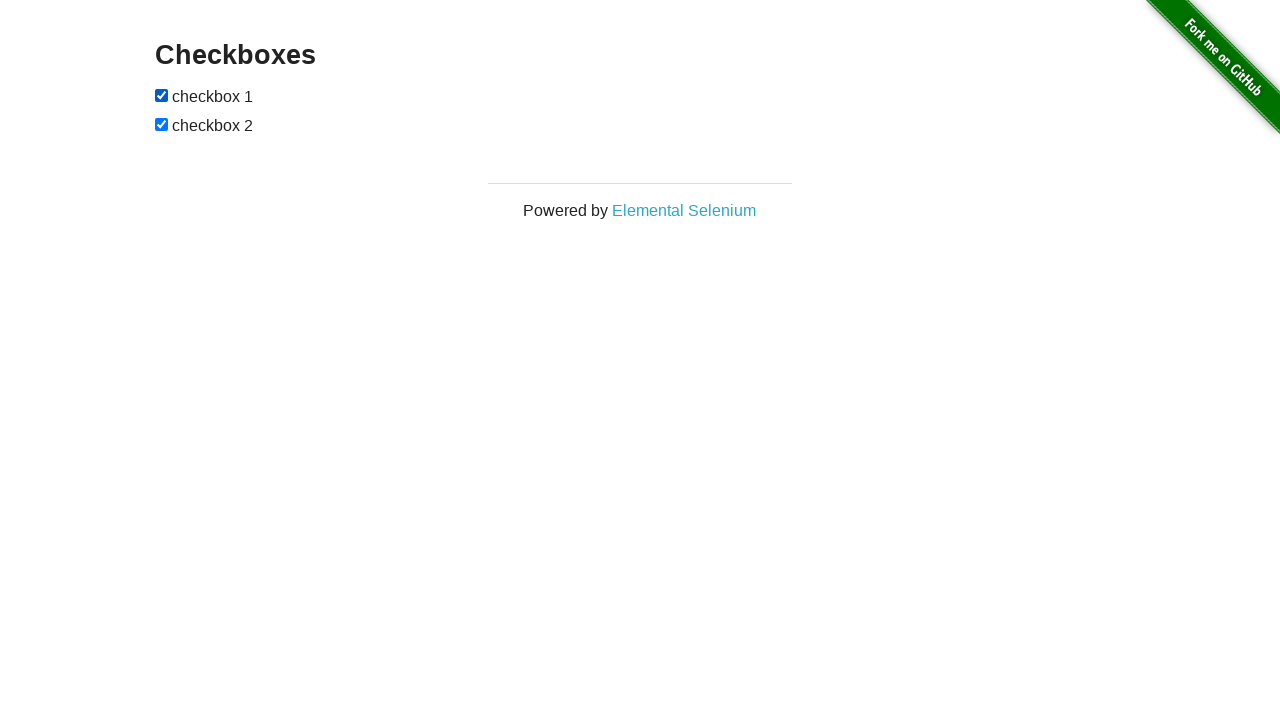

Unchecked the second checkbox at (162, 124) on #checkboxes input >> nth=1
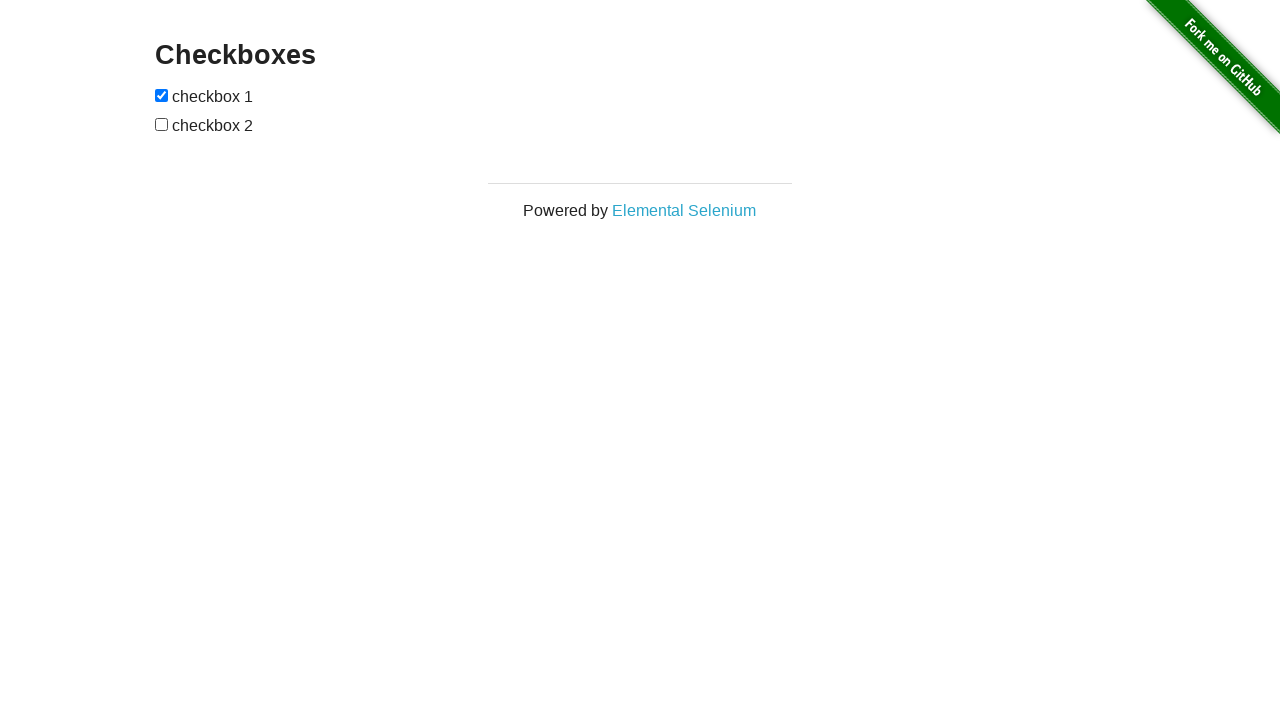

Verified that first checkbox is checked
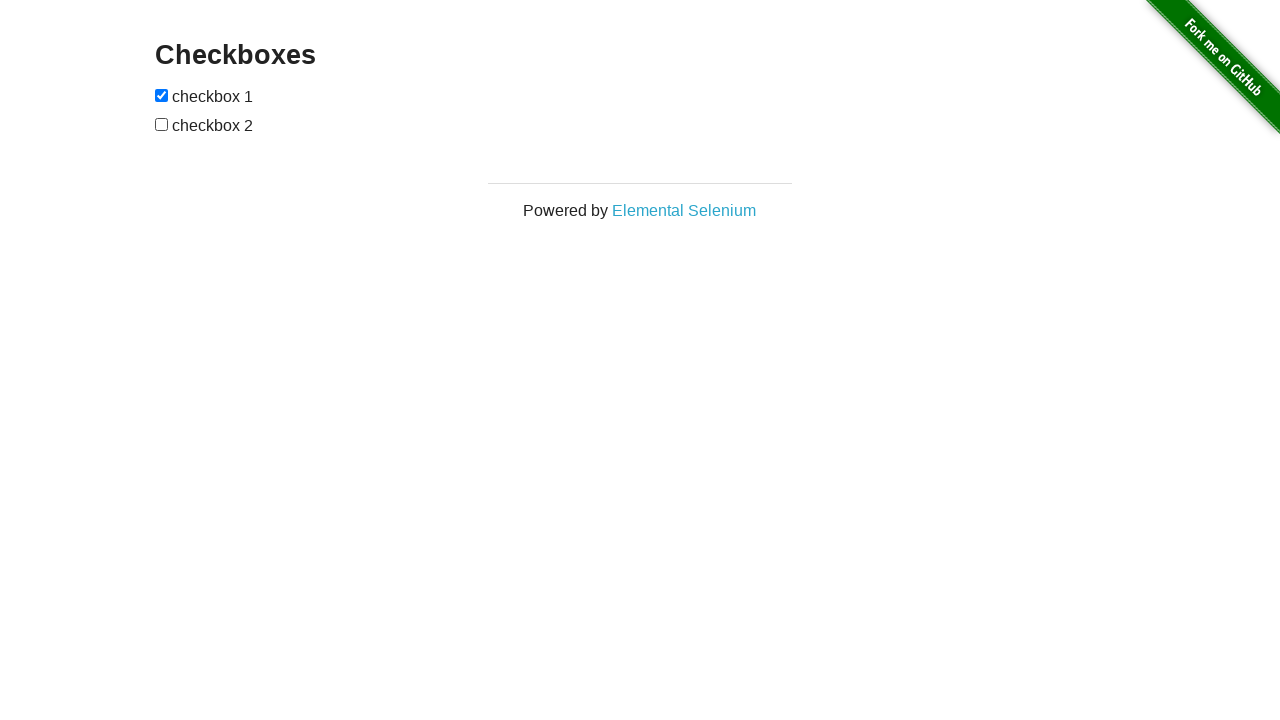

Verified that second checkbox is not checked
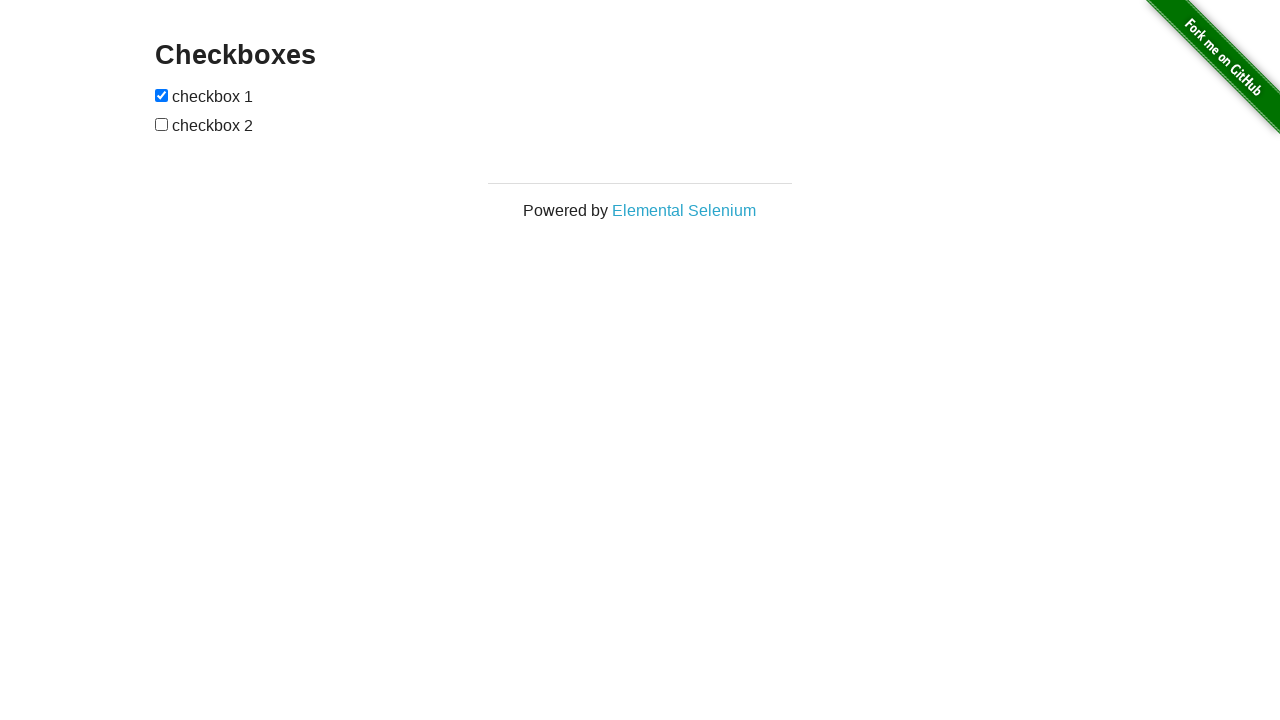

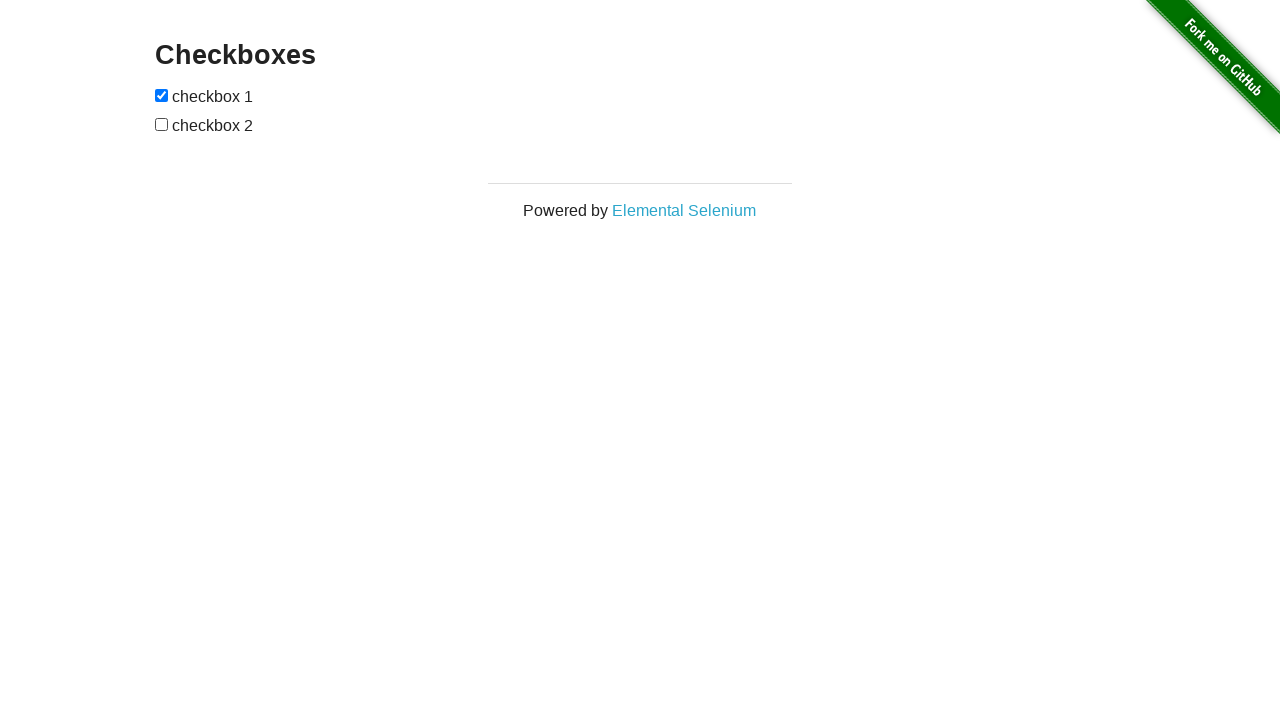